Tests dynamic loading with 10-second implicit wait by clicking a button and verifying text appears

Starting URL: https://automationfc.github.io/dynamic-loading/

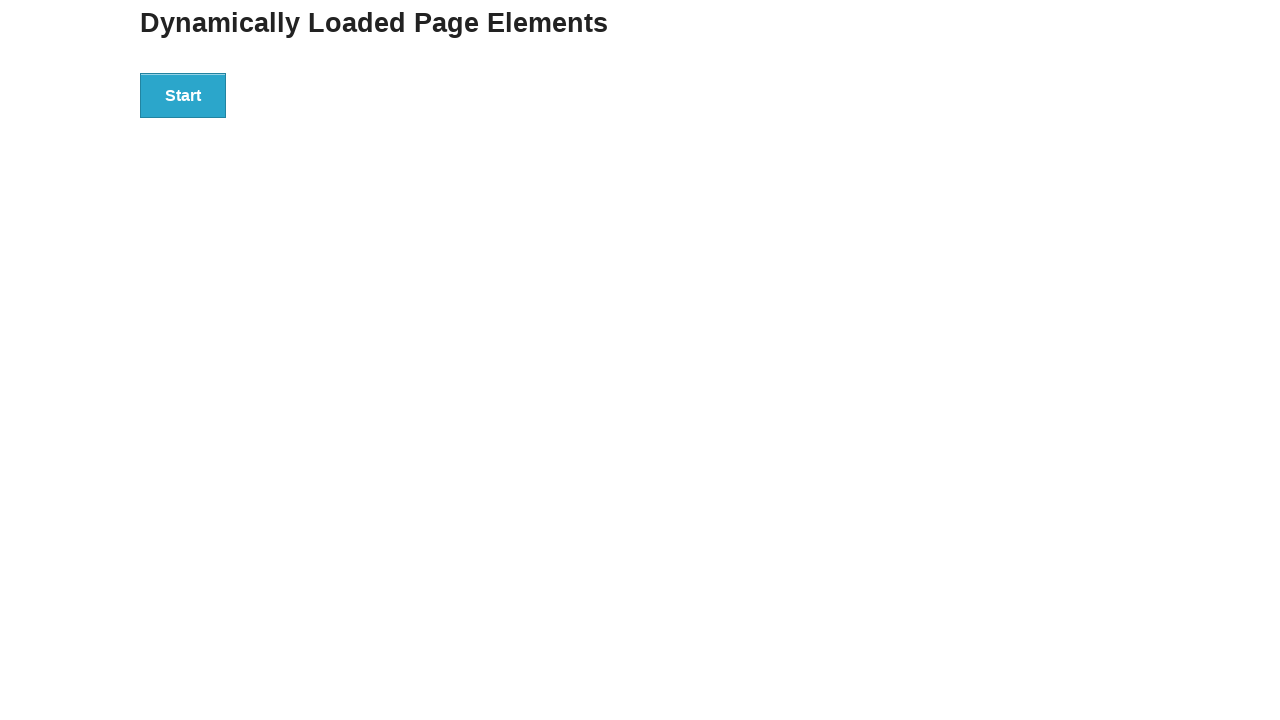

Clicked start button to trigger dynamic loading at (183, 95) on div#start>button
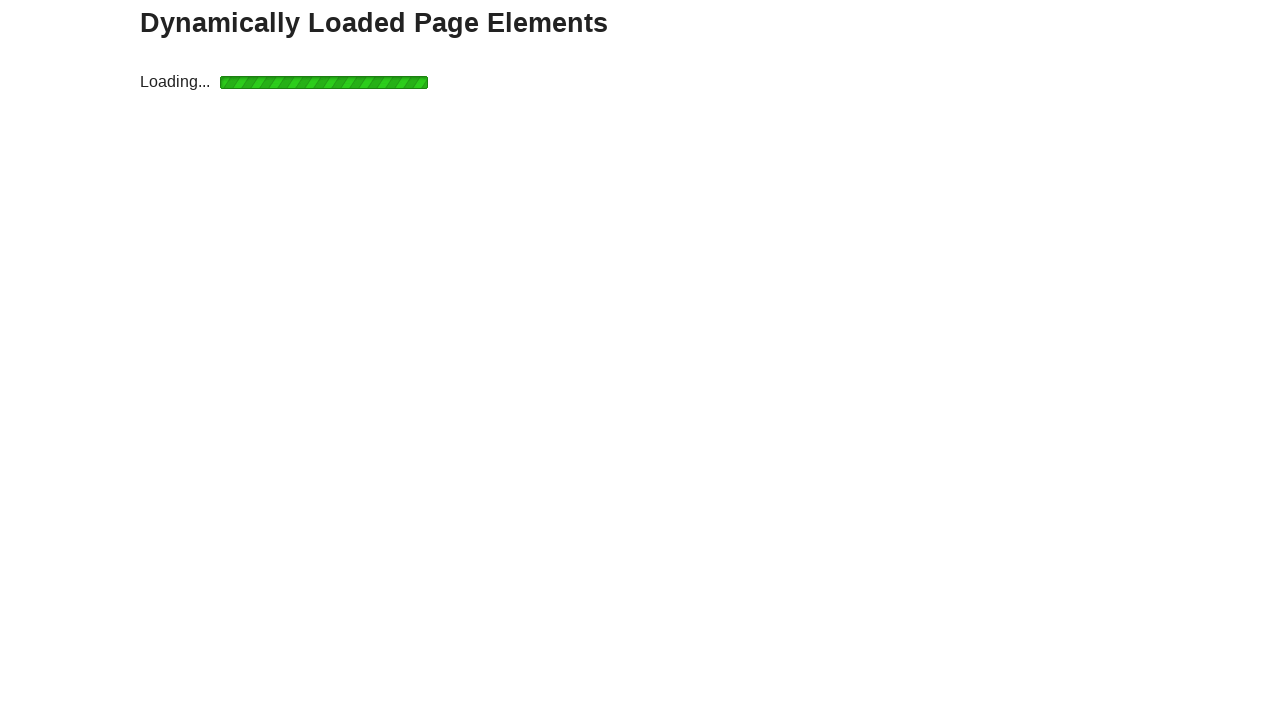

Waited for finish text to appear (10-second timeout)
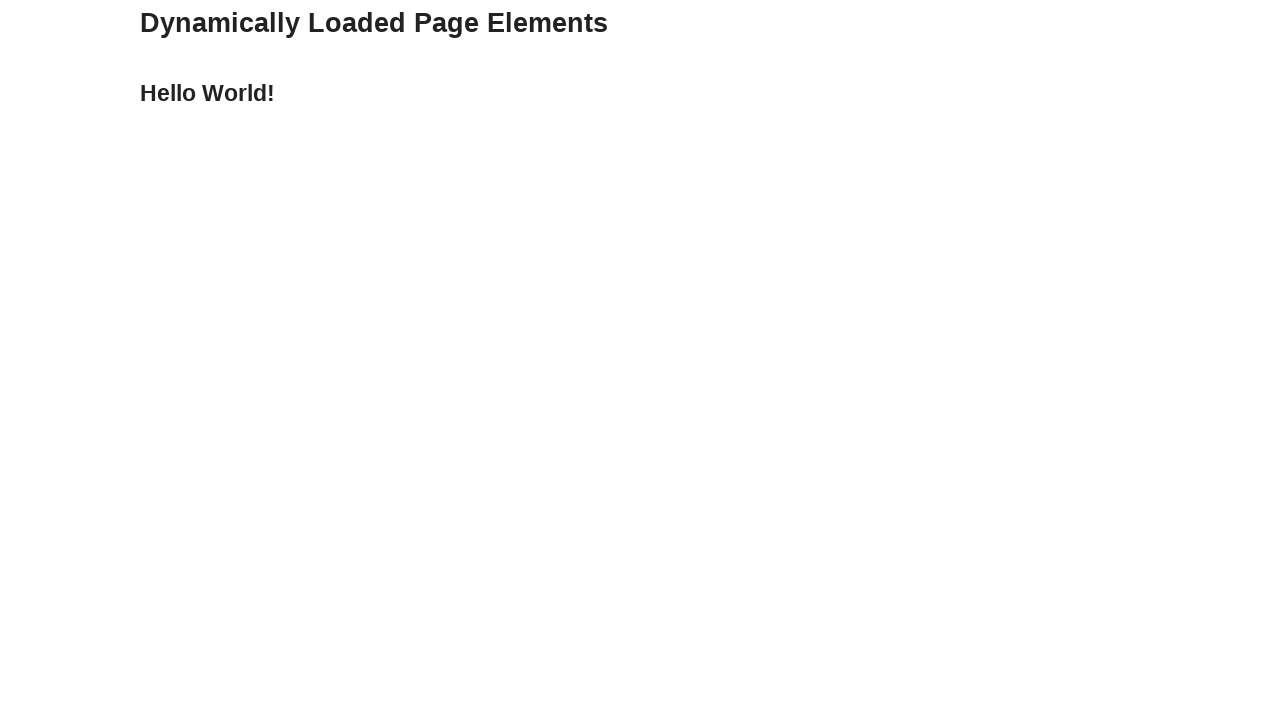

Verified that 'Hello World!' text appeared successfully
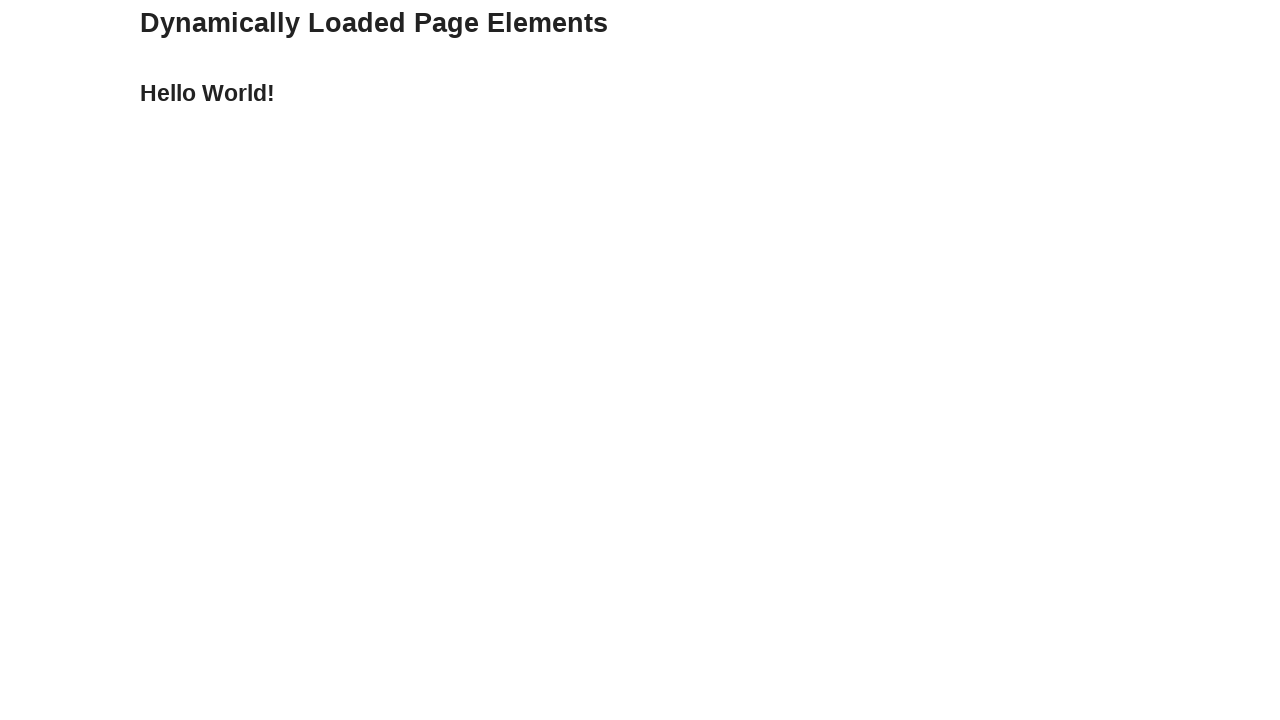

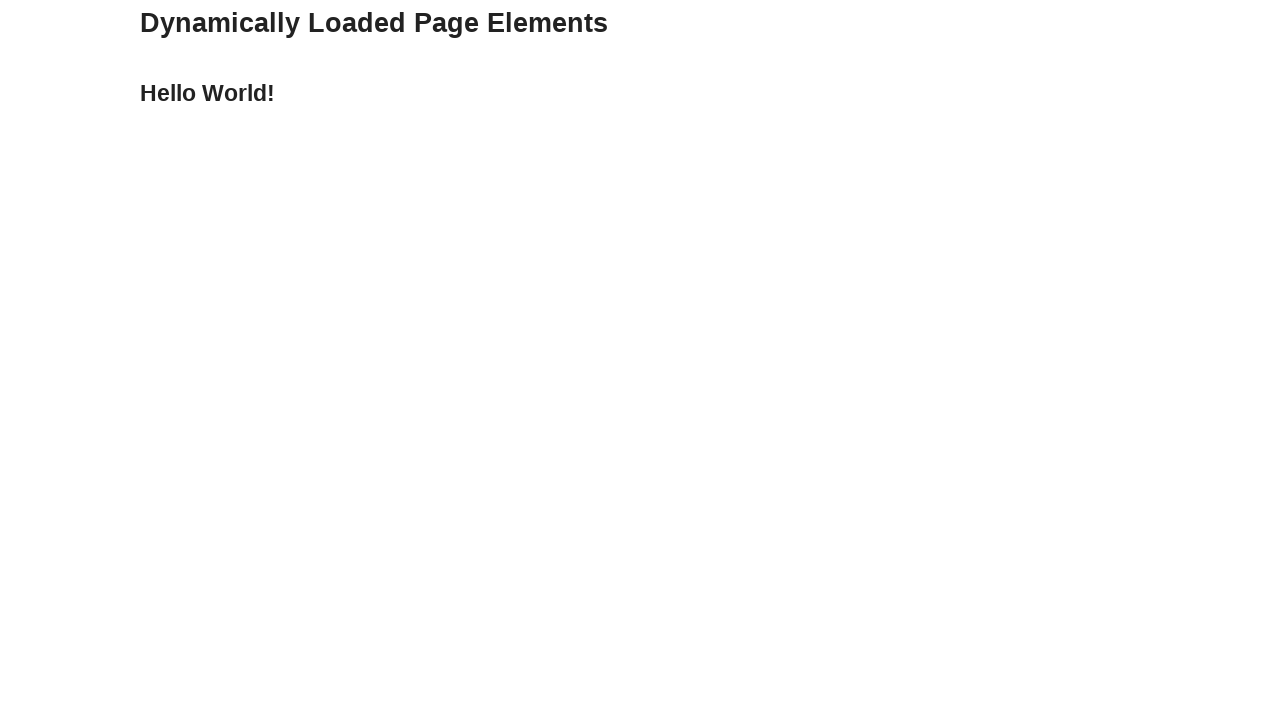